Tests account verification form by entering a 6-digit verification code into separate input boxes

Starting URL: https://qaplayground.dev/apps/verify-account/

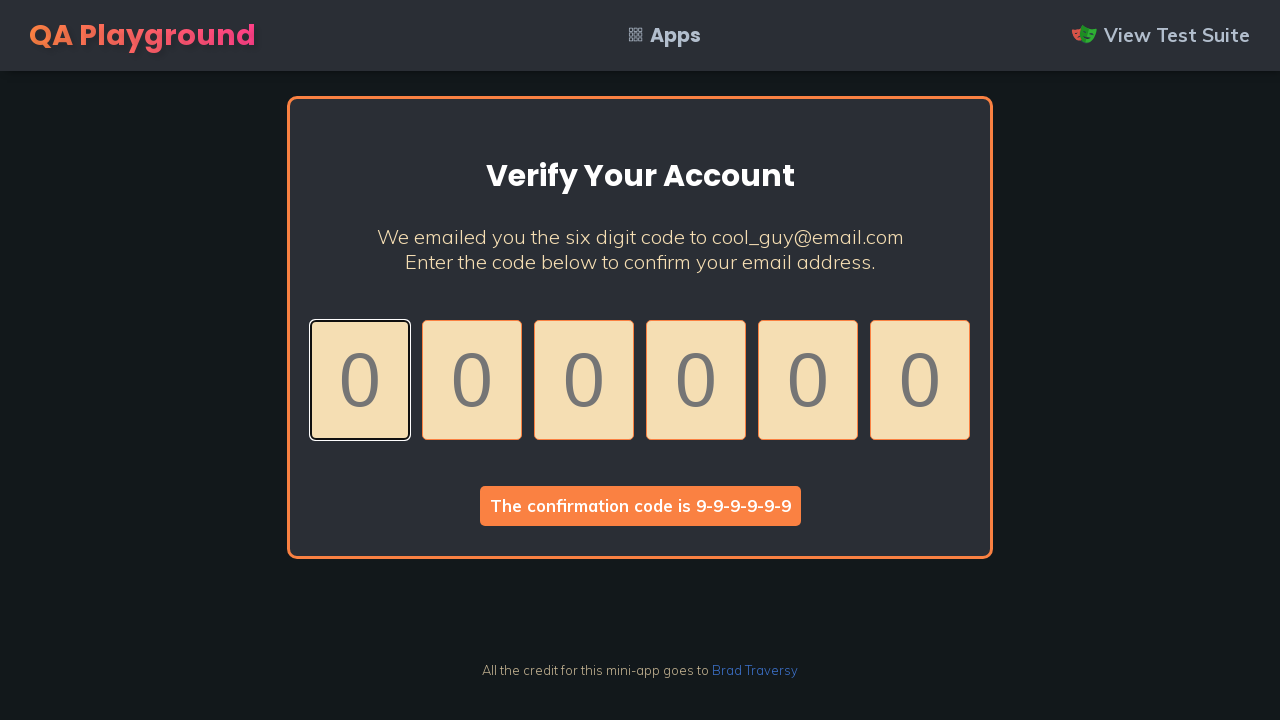

Waited for verification code input boxes to load
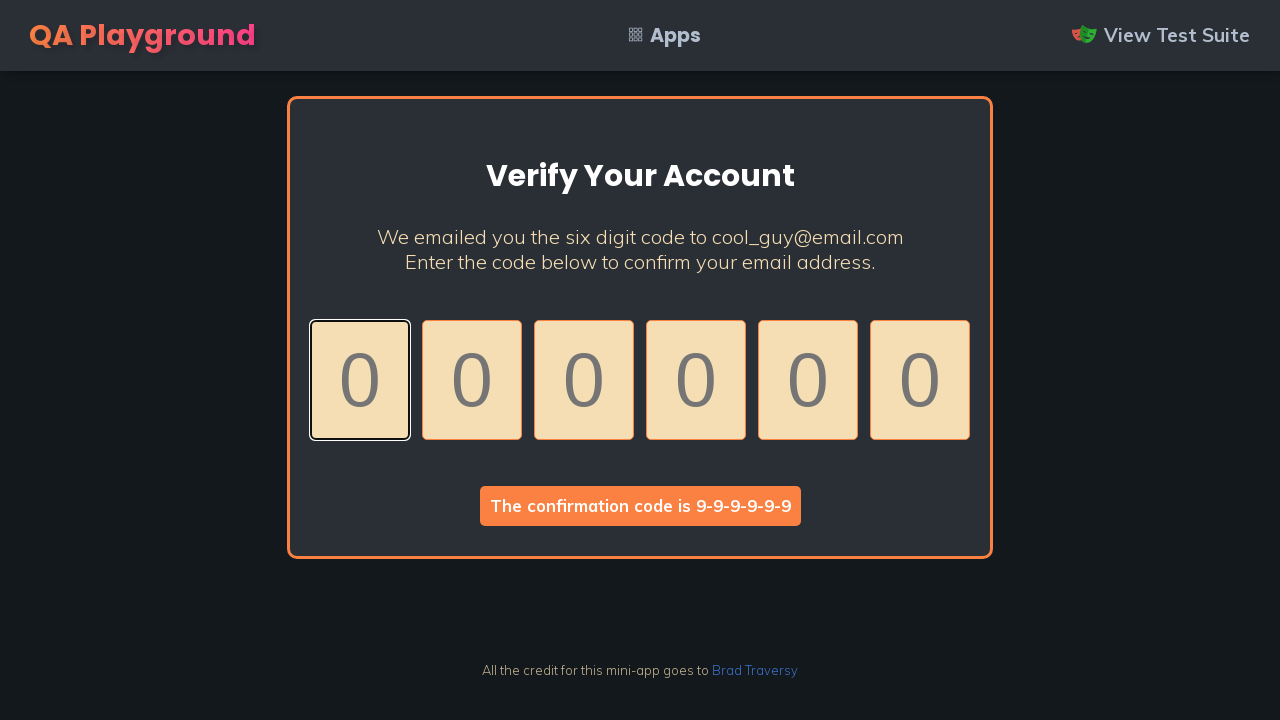

Retrieved all verification code input boxes
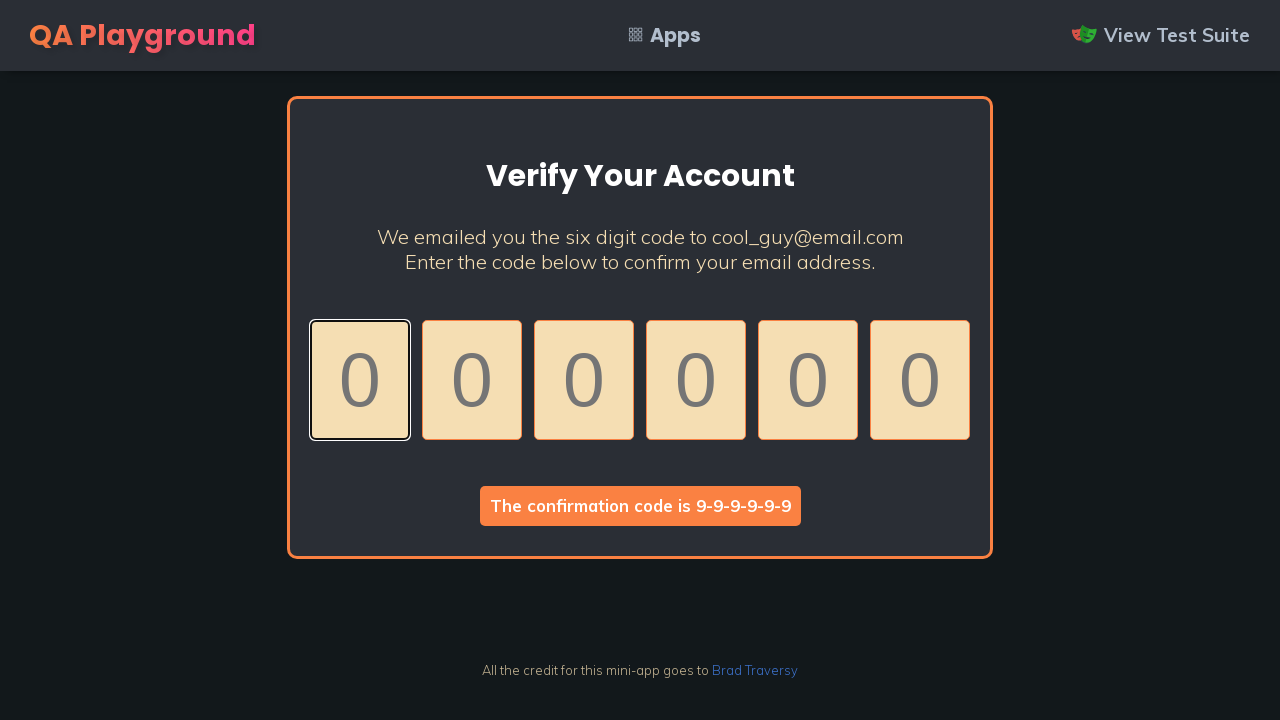

Entered digit '4' into verification code box 1 on .code >> nth=0
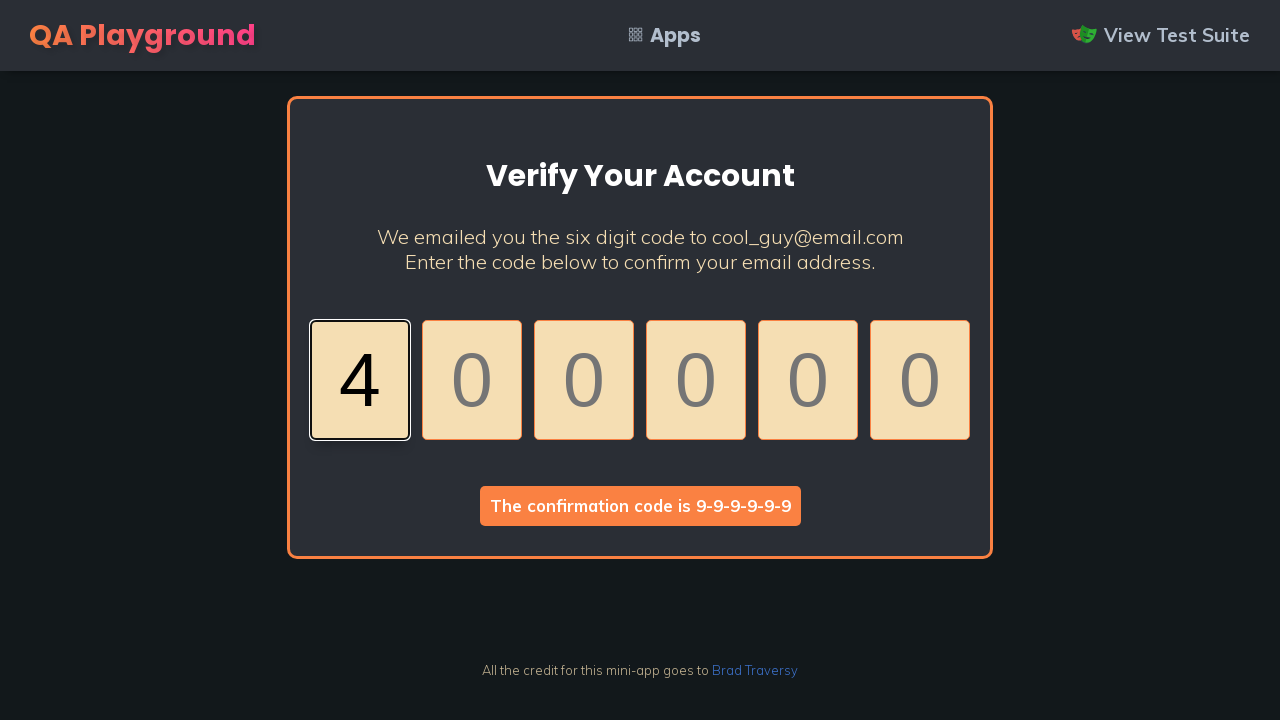

Entered digit '3' into verification code box 2 on .code >> nth=1
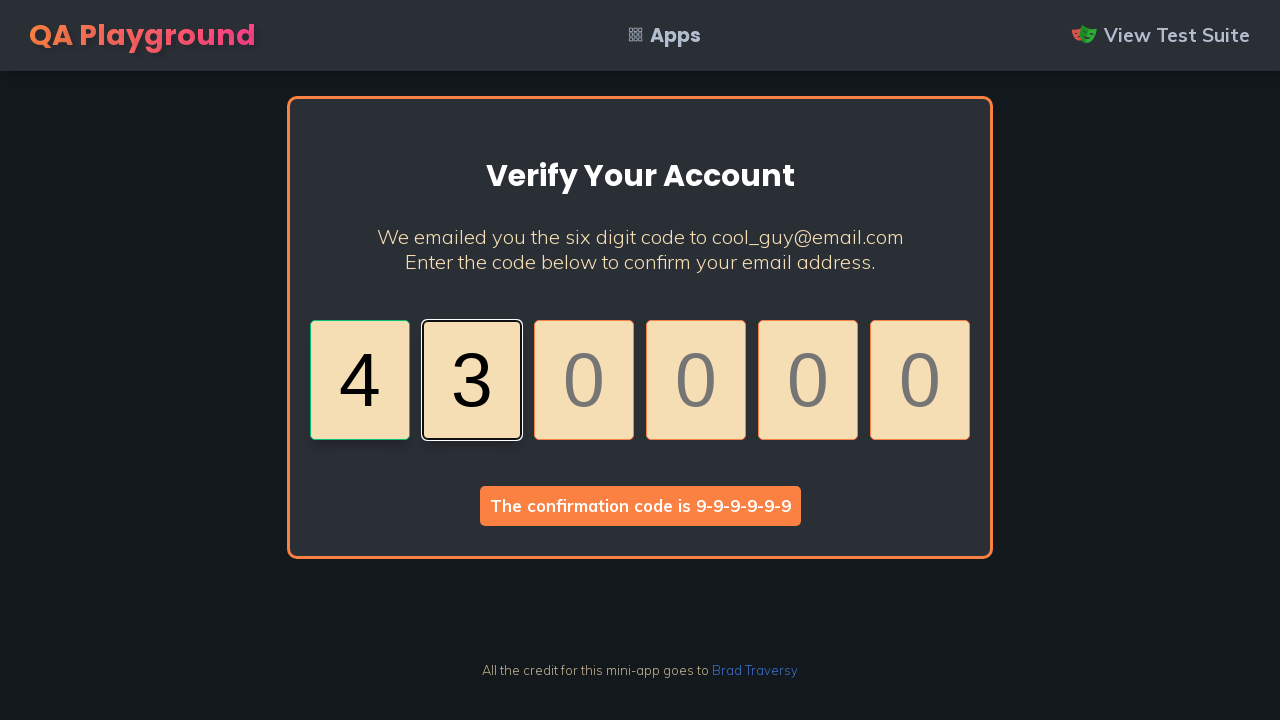

Entered digit '5' into verification code box 3 on .code >> nth=2
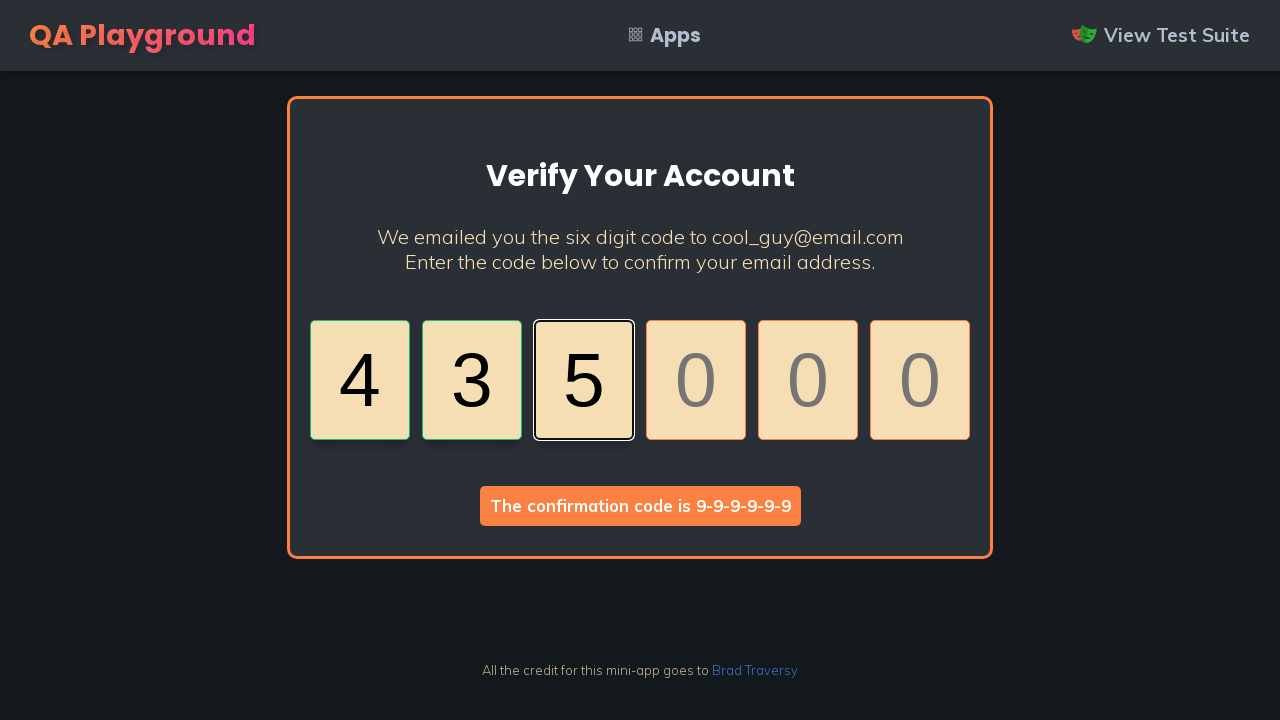

Entered digit '6' into verification code box 4 on .code >> nth=3
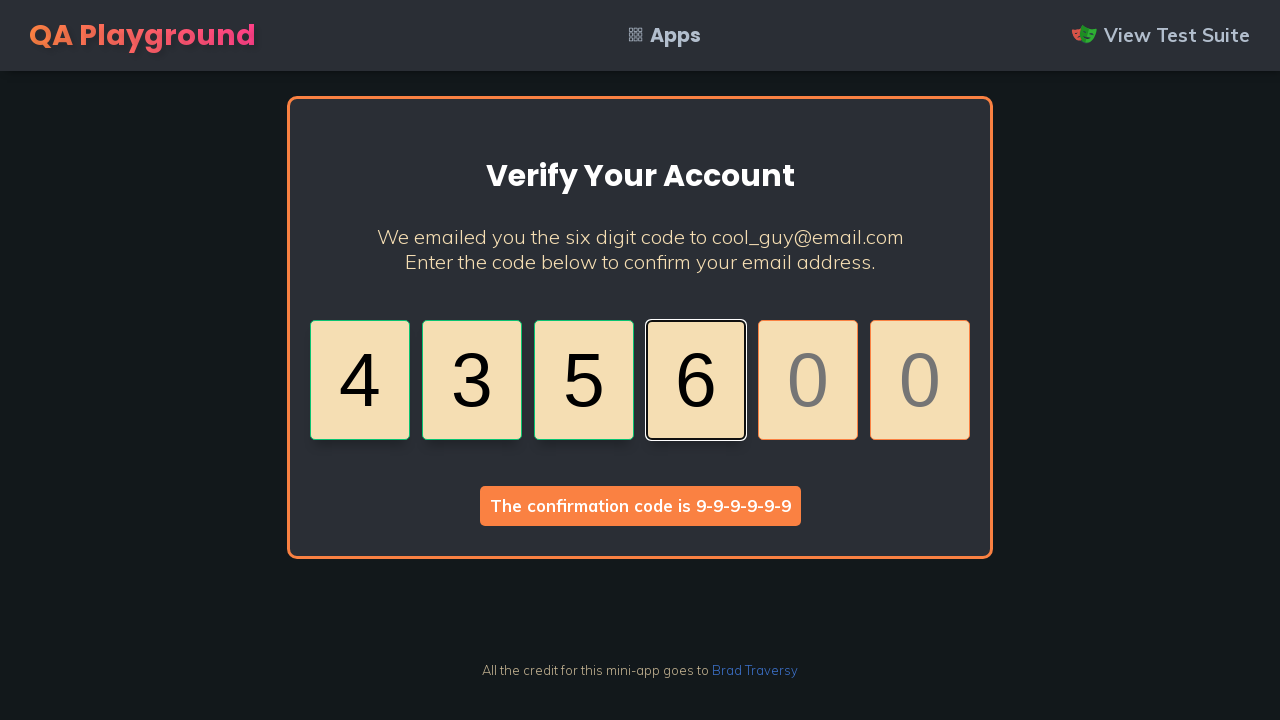

Entered digit '5' into verification code box 5 on .code >> nth=4
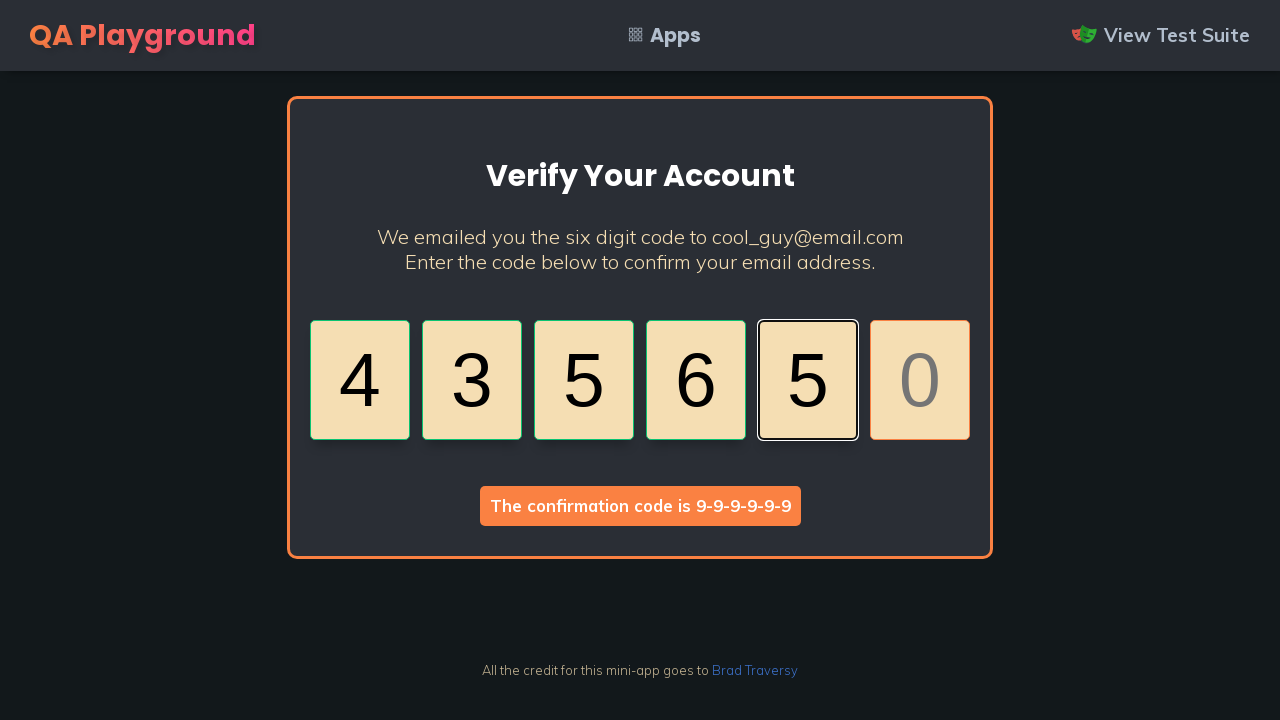

Entered digit '4' into verification code box 6 on .code >> nth=5
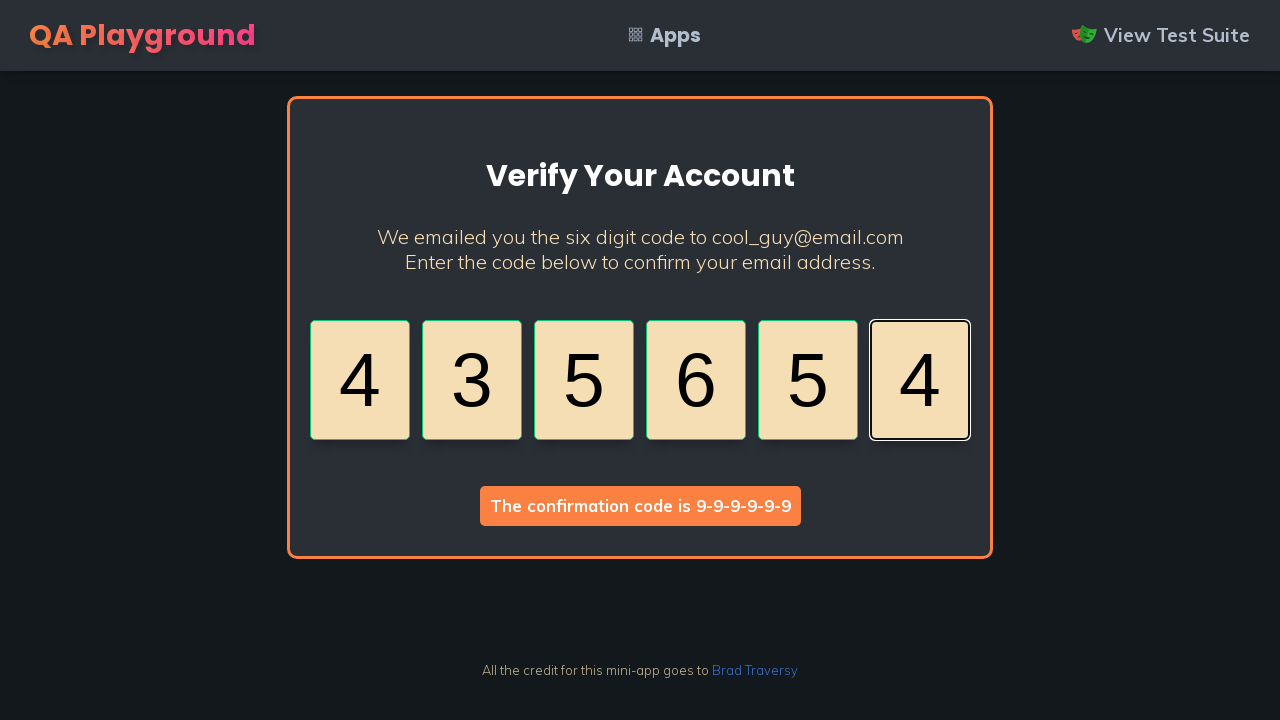

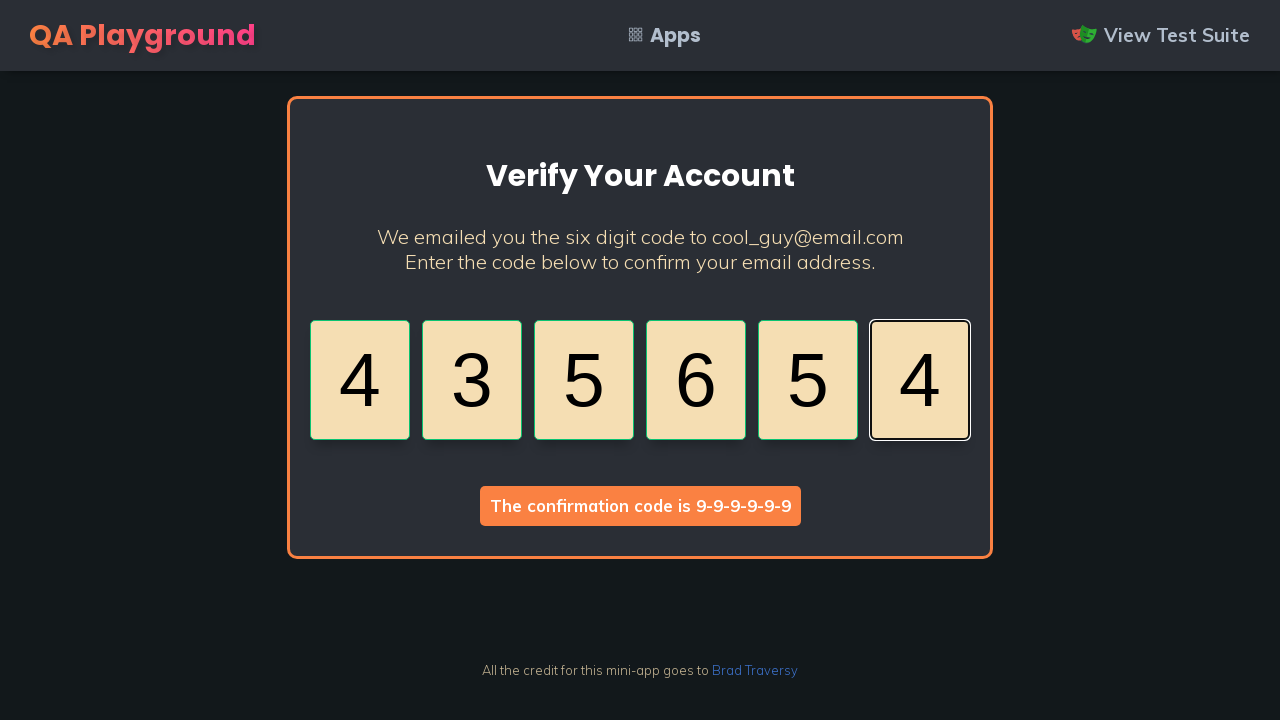